Tests unchecking a completed todo item to mark it as incomplete

Starting URL: https://demo.playwright.dev/todomvc

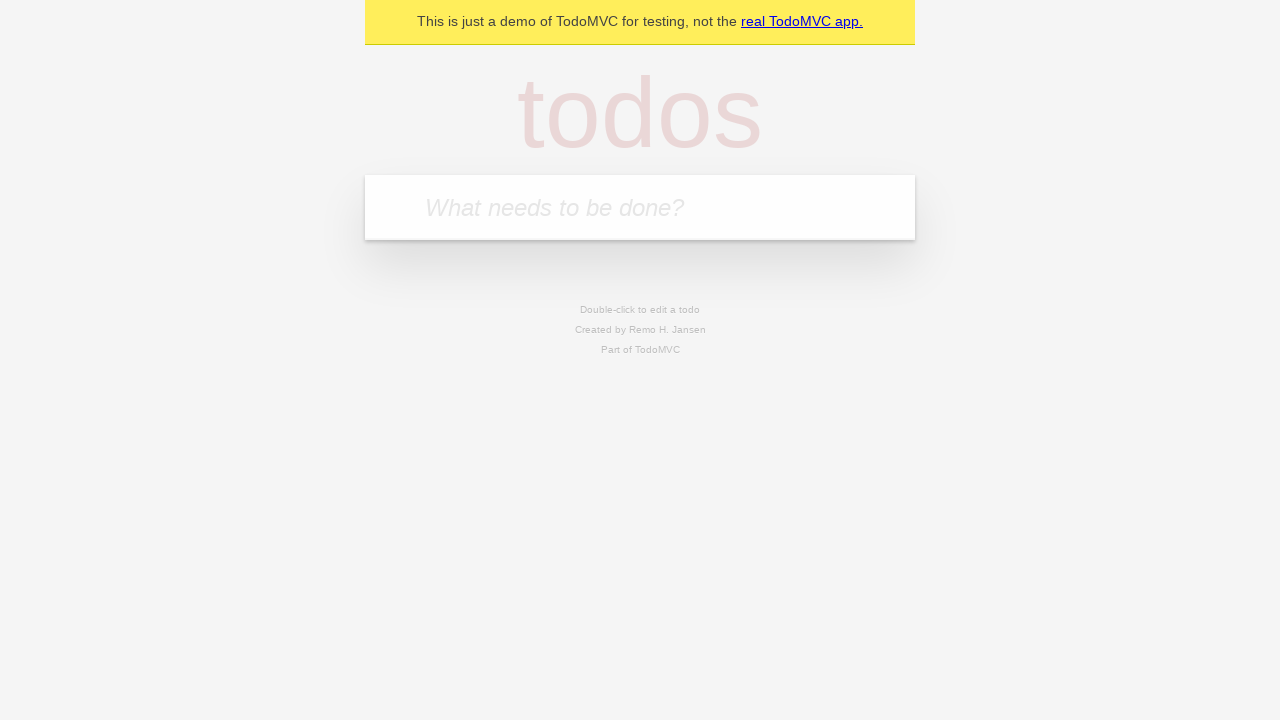

Filled todo input with 'buy some cheese' on internal:attr=[placeholder="What needs to be done?"i]
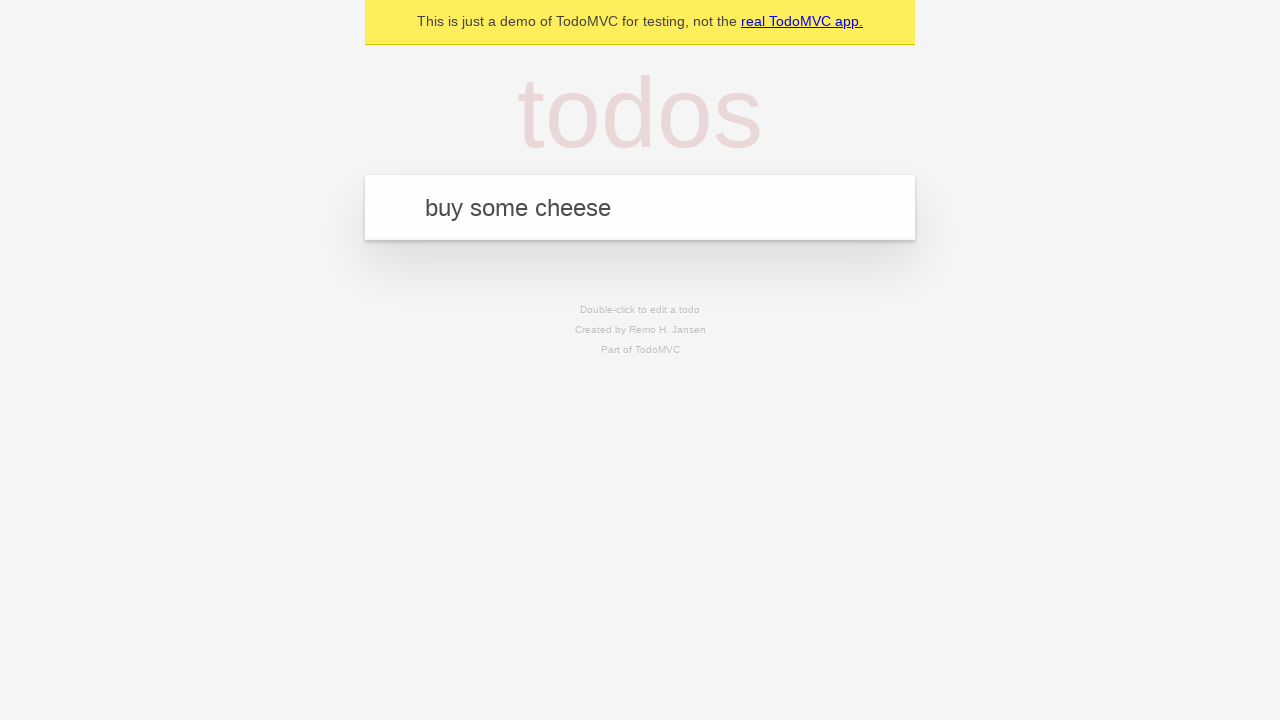

Pressed Enter to create first todo item on internal:attr=[placeholder="What needs to be done?"i]
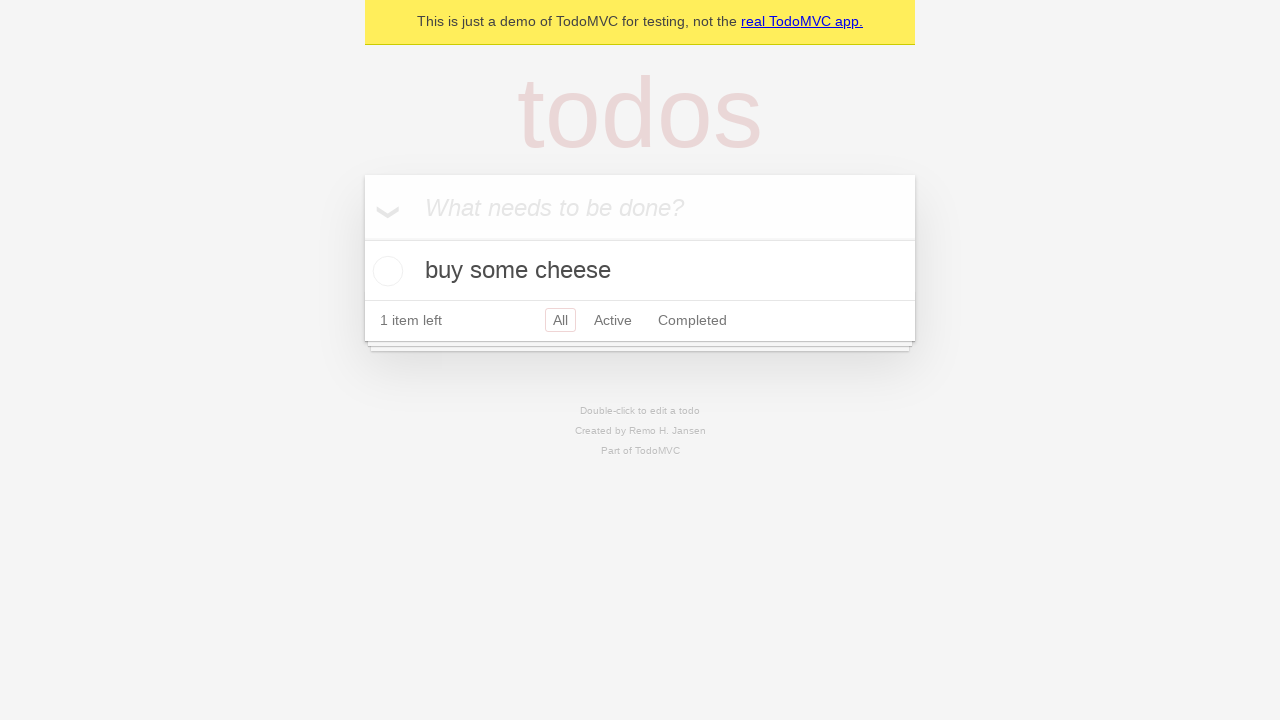

Filled todo input with 'feed the cat' on internal:attr=[placeholder="What needs to be done?"i]
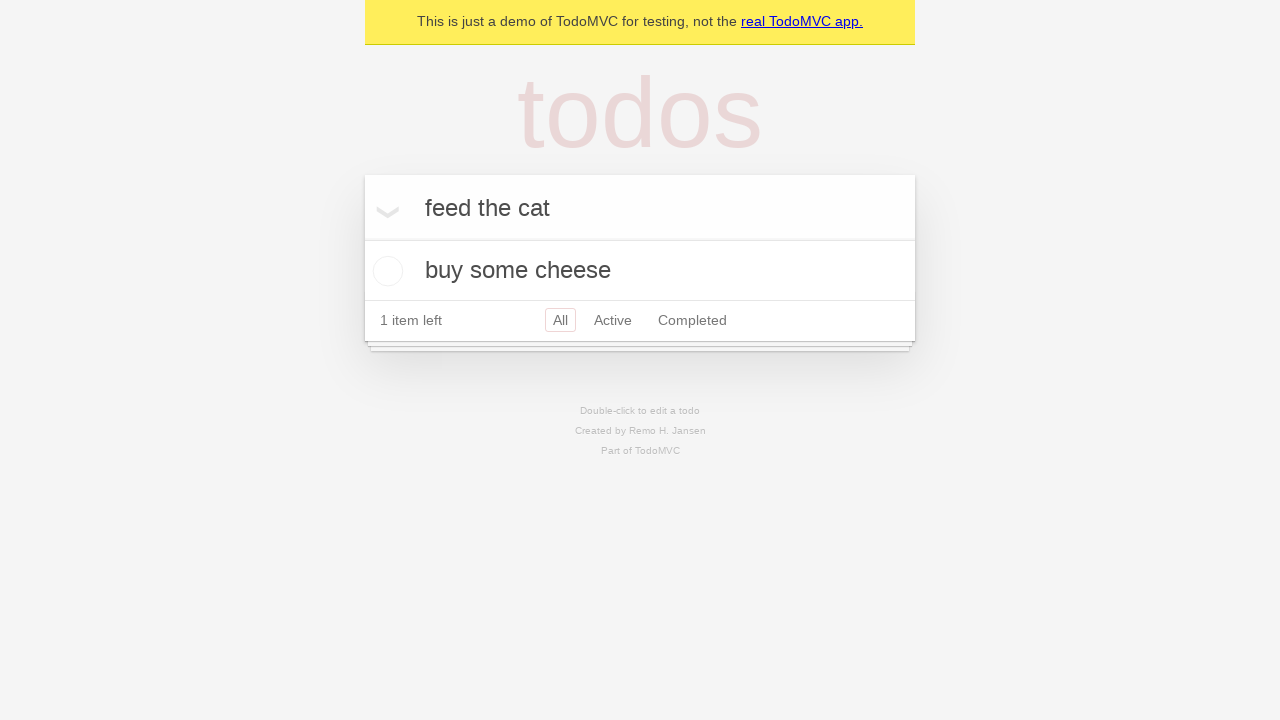

Pressed Enter to create second todo item on internal:attr=[placeholder="What needs to be done?"i]
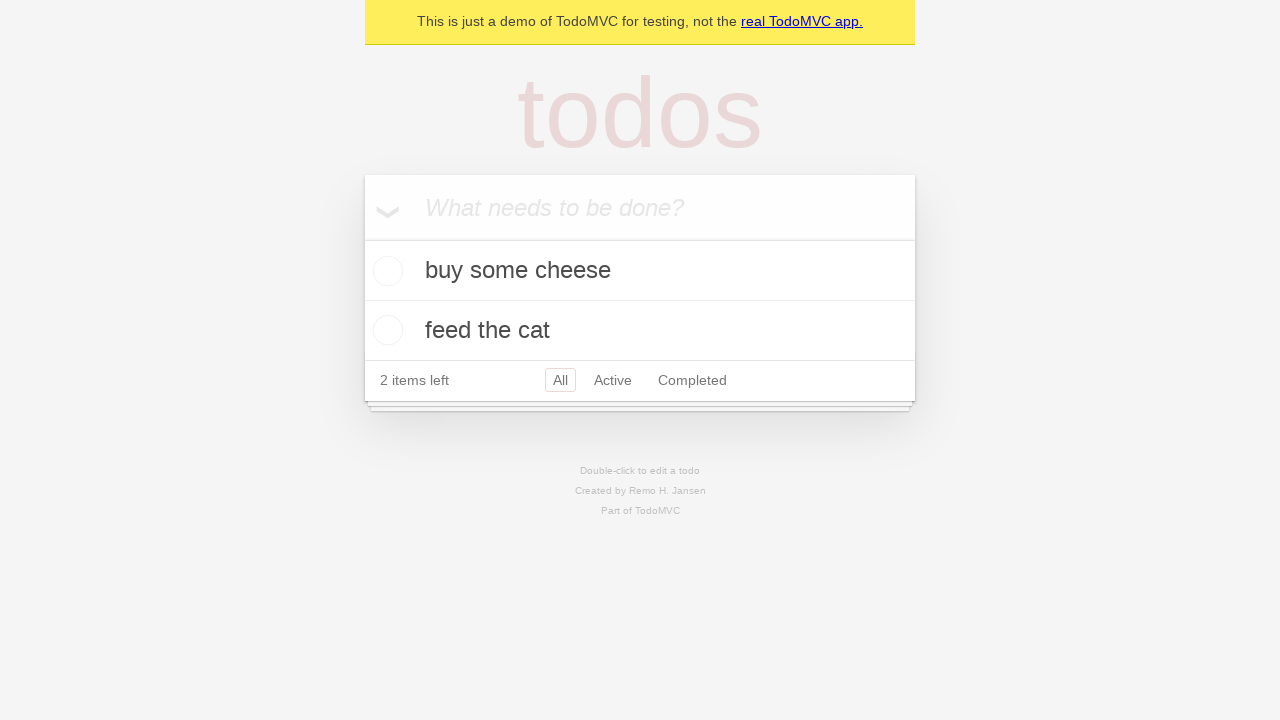

Waited for second todo item to appear
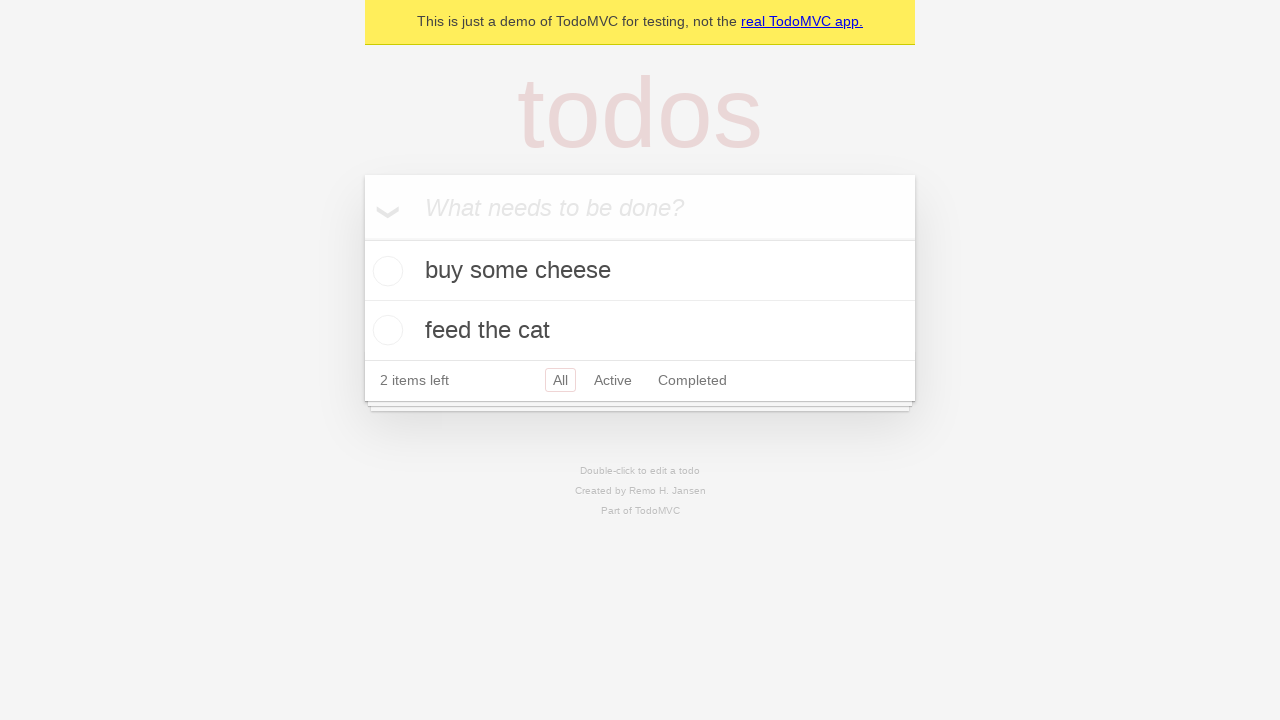

Checked the first todo item checkbox to mark as complete at (385, 271) on internal:testid=[data-testid="todo-item"s] >> nth=0 >> internal:role=checkbox
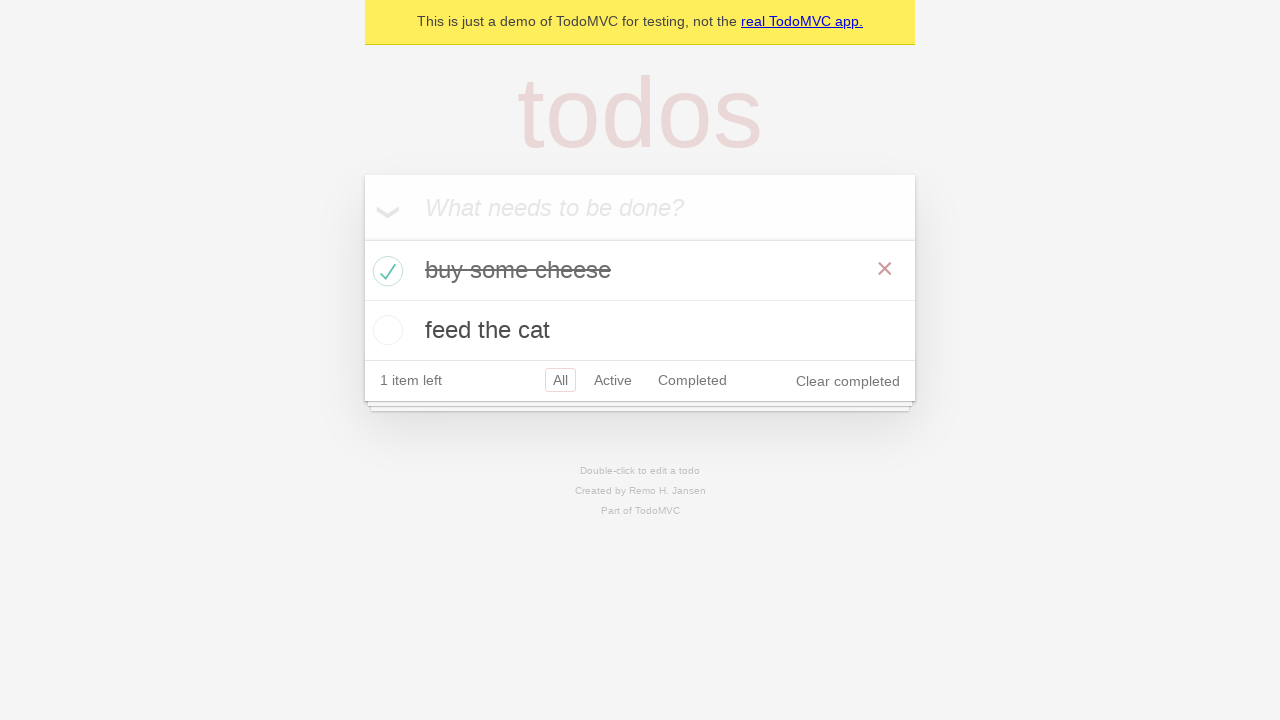

Unchecked the first todo item checkbox to mark as incomplete at (385, 271) on internal:testid=[data-testid="todo-item"s] >> nth=0 >> internal:role=checkbox
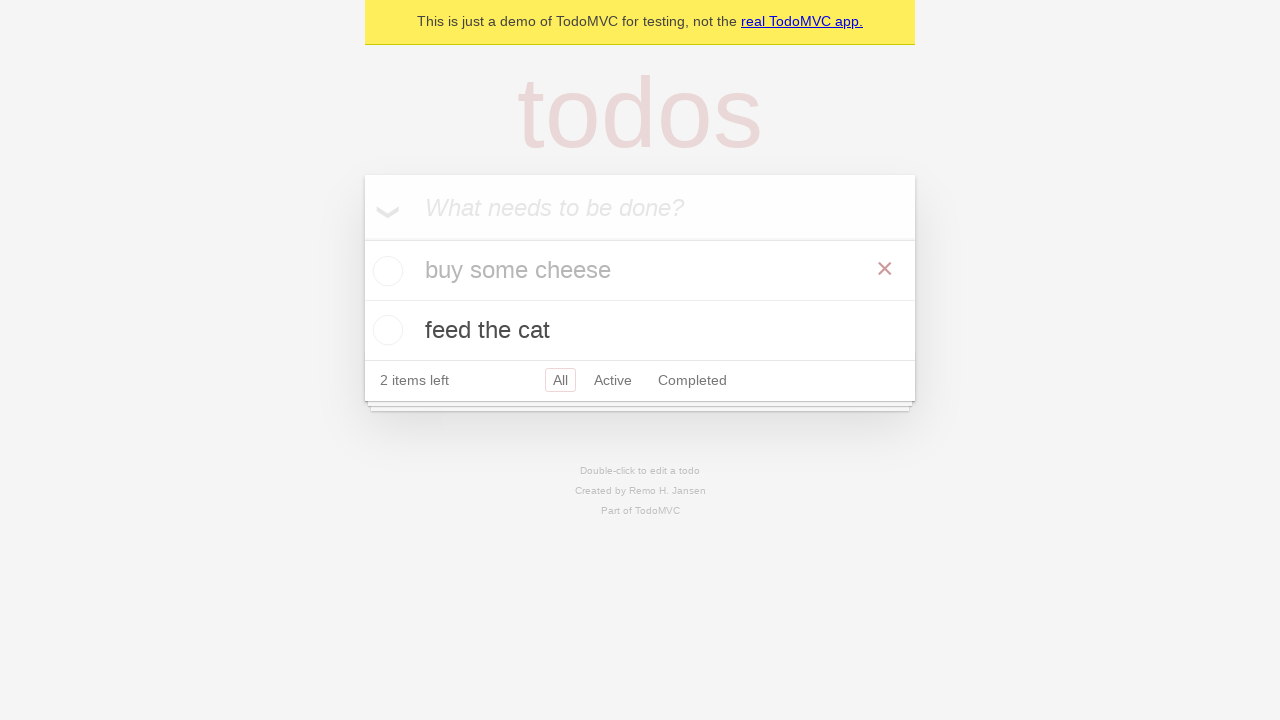

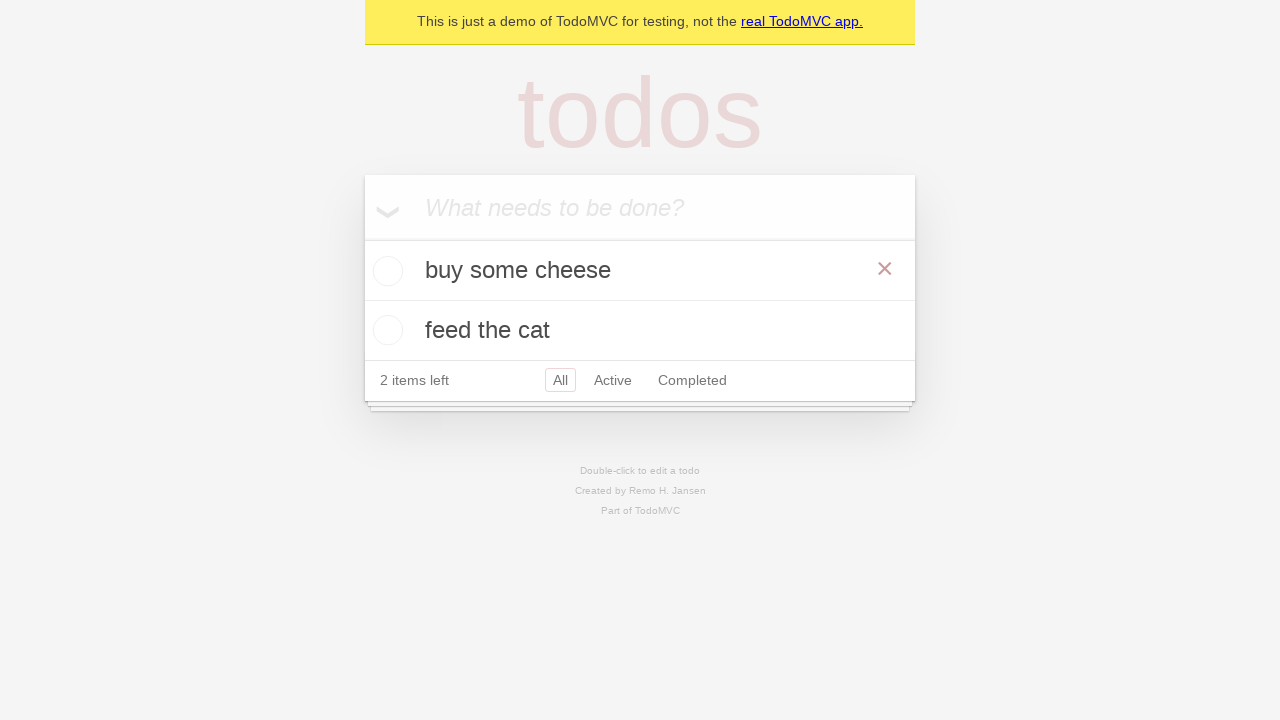